Tests browser window handling by clicking a link that opens a new window, switching between parent and child windows, and closing specific windows based on their titles

Starting URL: https://opensource-demo.orangehrmlive.com/

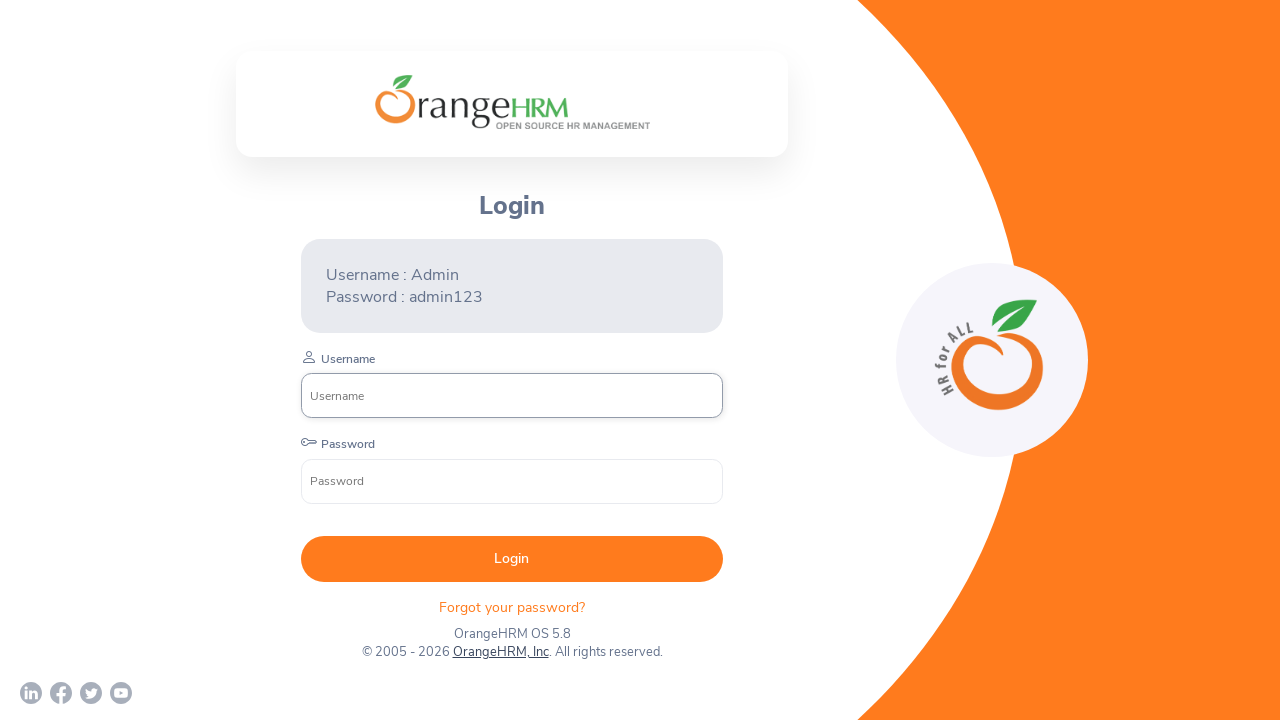

Clicked OrangeHRM, Inc link at (500, 652) on text=OrangeHRM, Inc
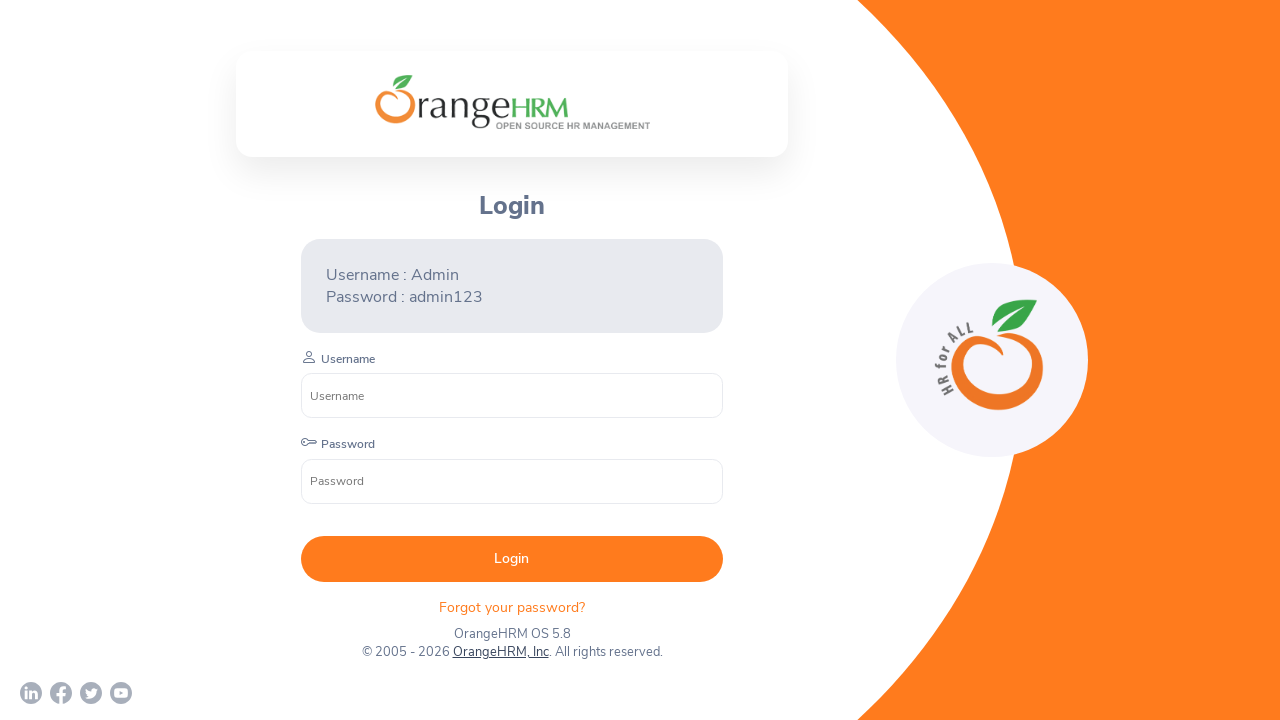

Clicked OrangeHRM, Inc link and waited for new page to open at (500, 652) on text=OrangeHRM, Inc
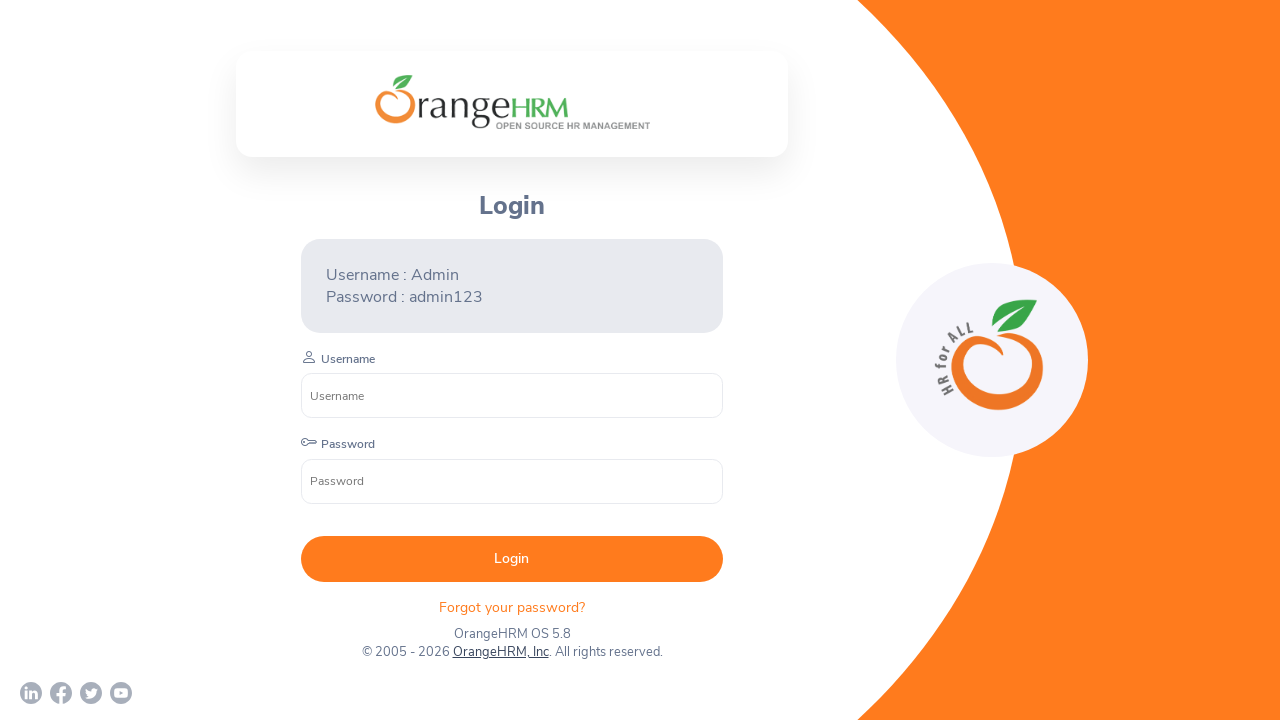

New page/window opened and captured
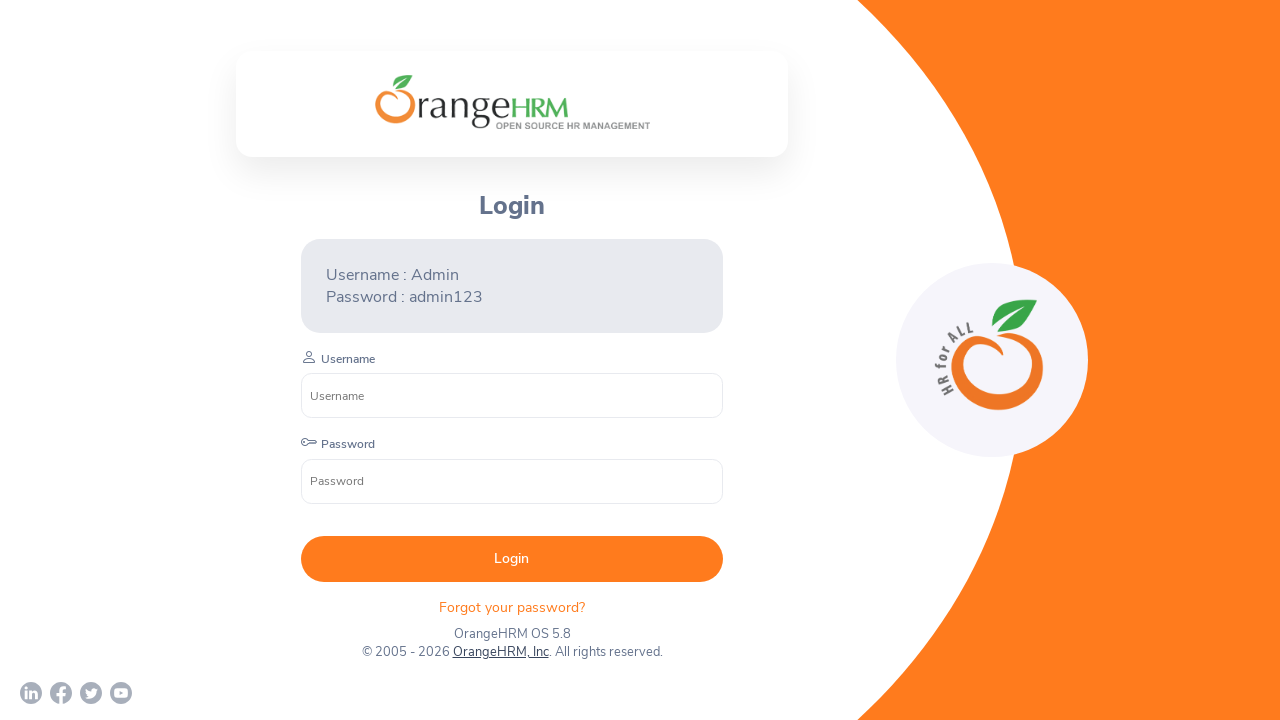

Retrieved all pages/windows from context
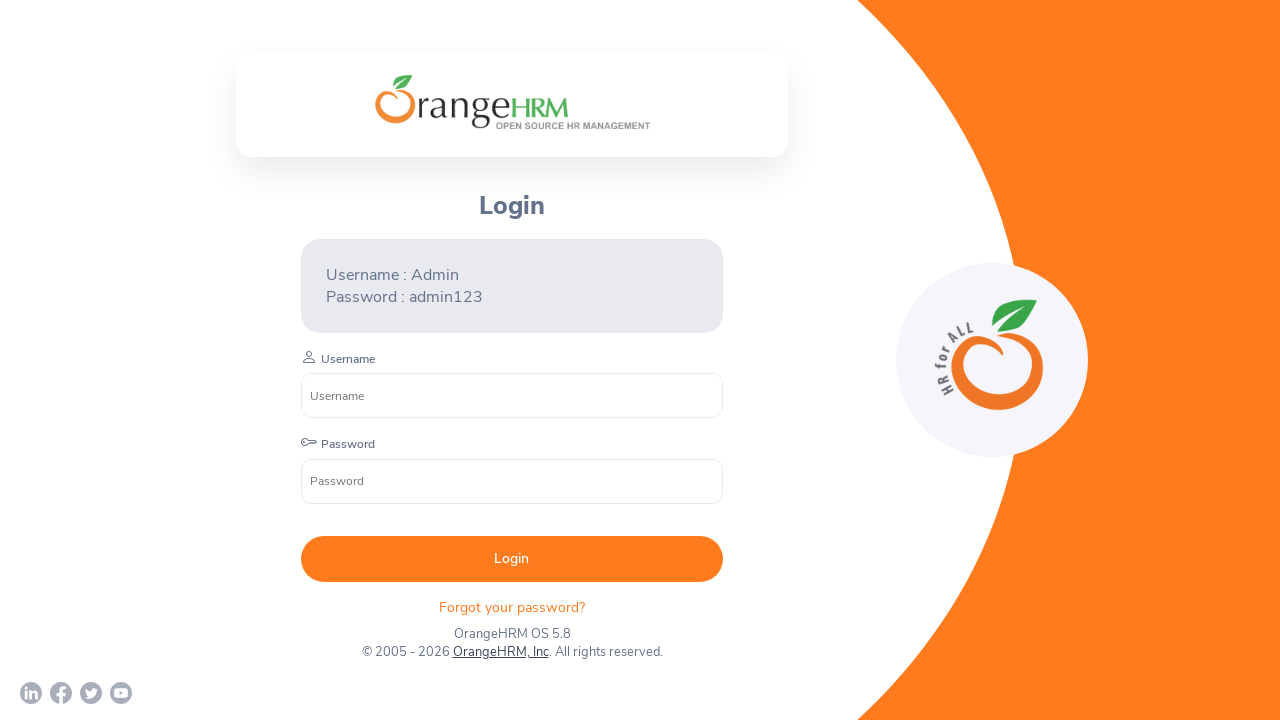

Printed titles of all browser windows
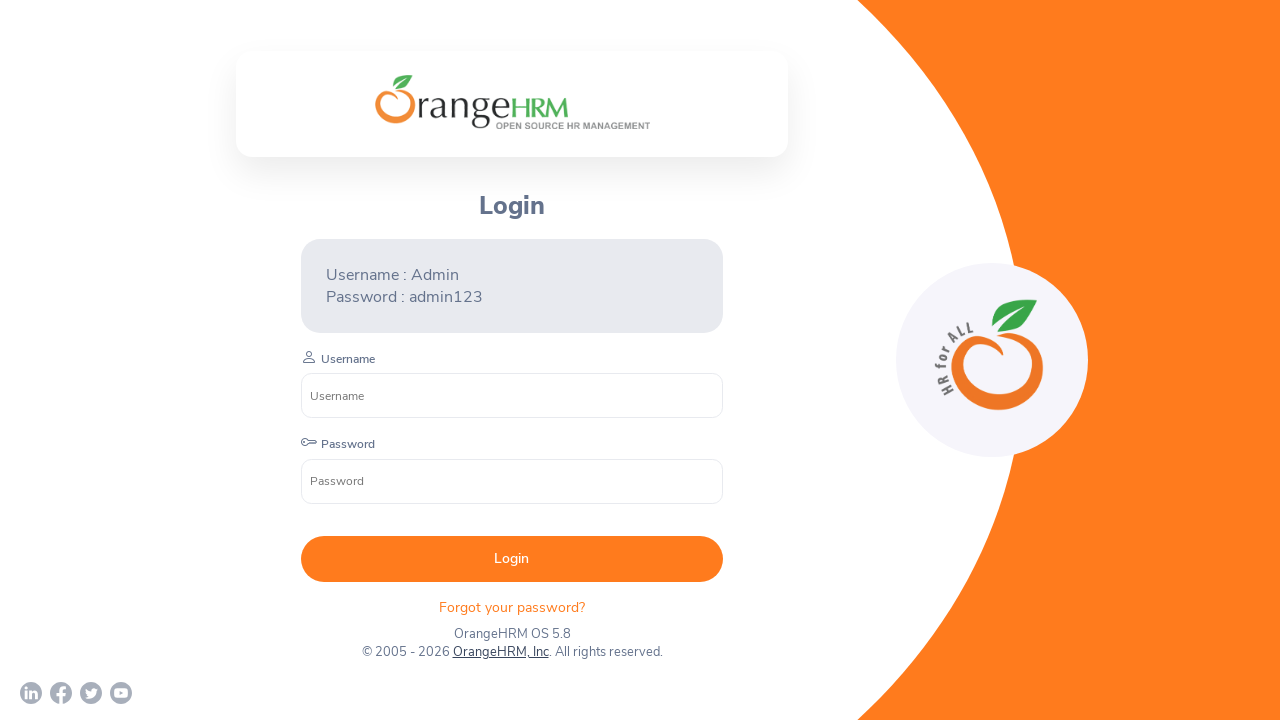

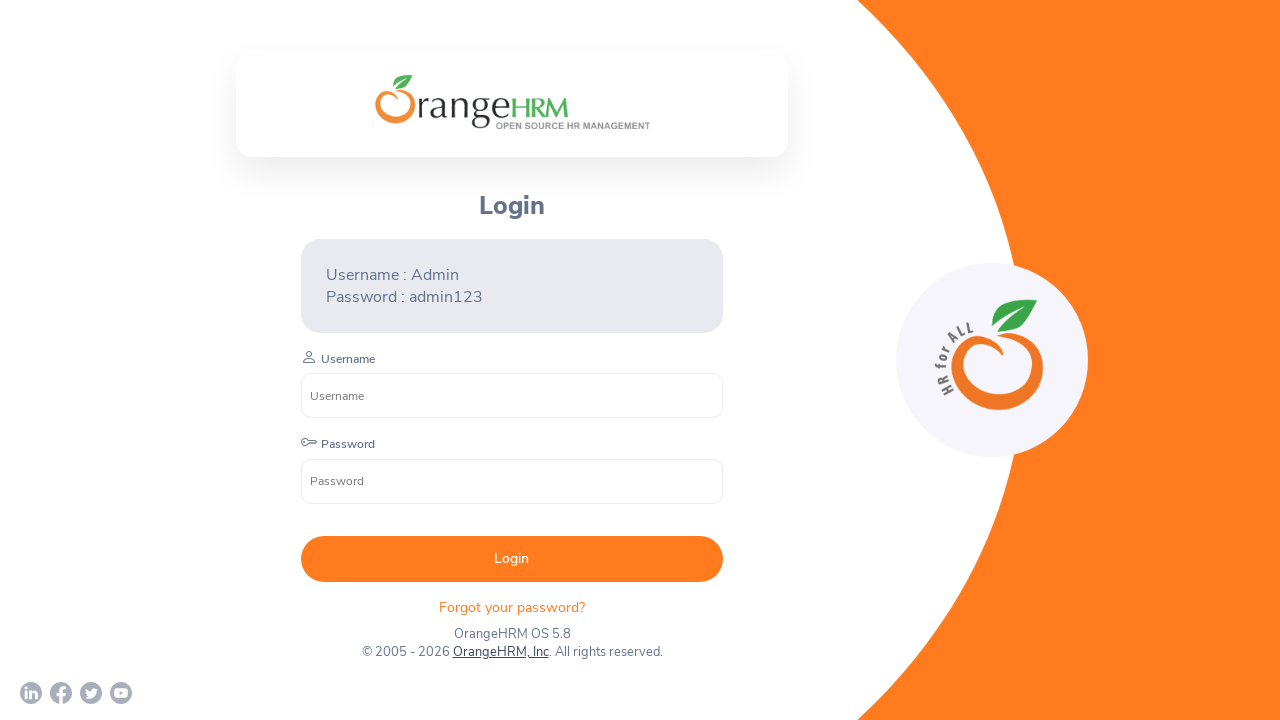